Tests editing a todo item by double-clicking, changing text, and pressing Enter

Starting URL: https://demo.playwright.dev/todomvc

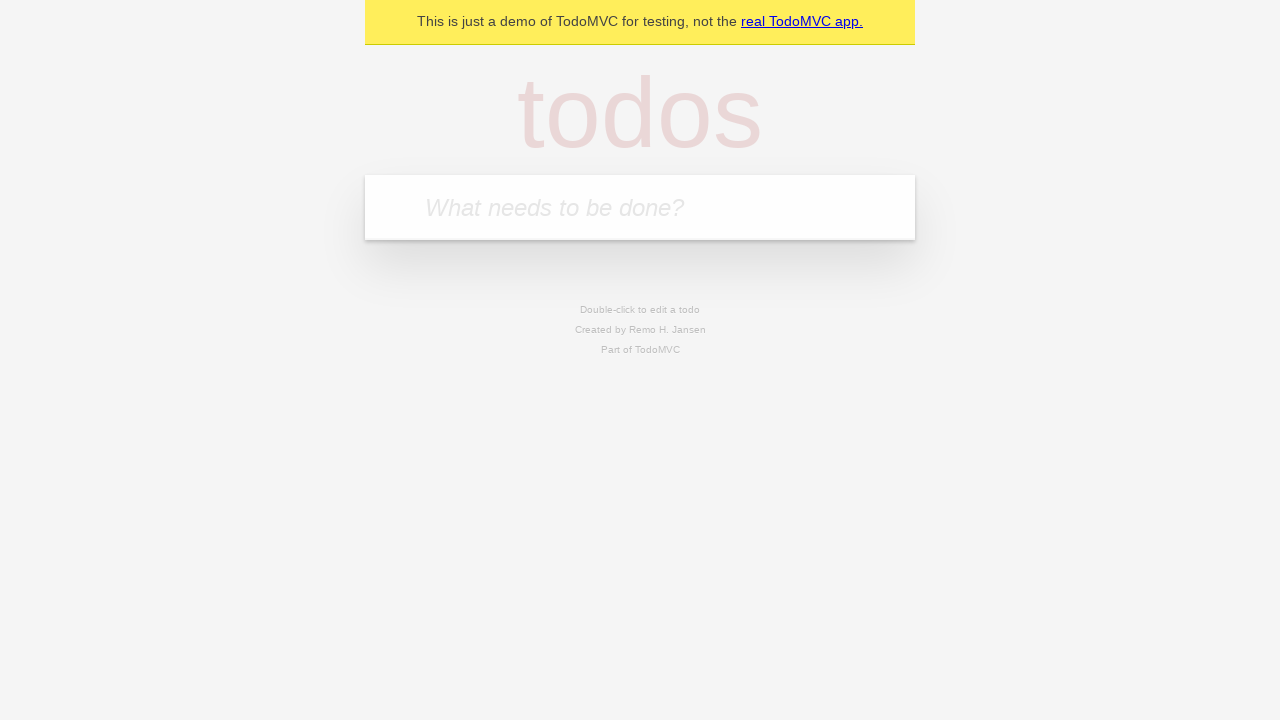

Filled new todo field with 'buy some cheese' on internal:attr=[placeholder="What needs to be done?"i]
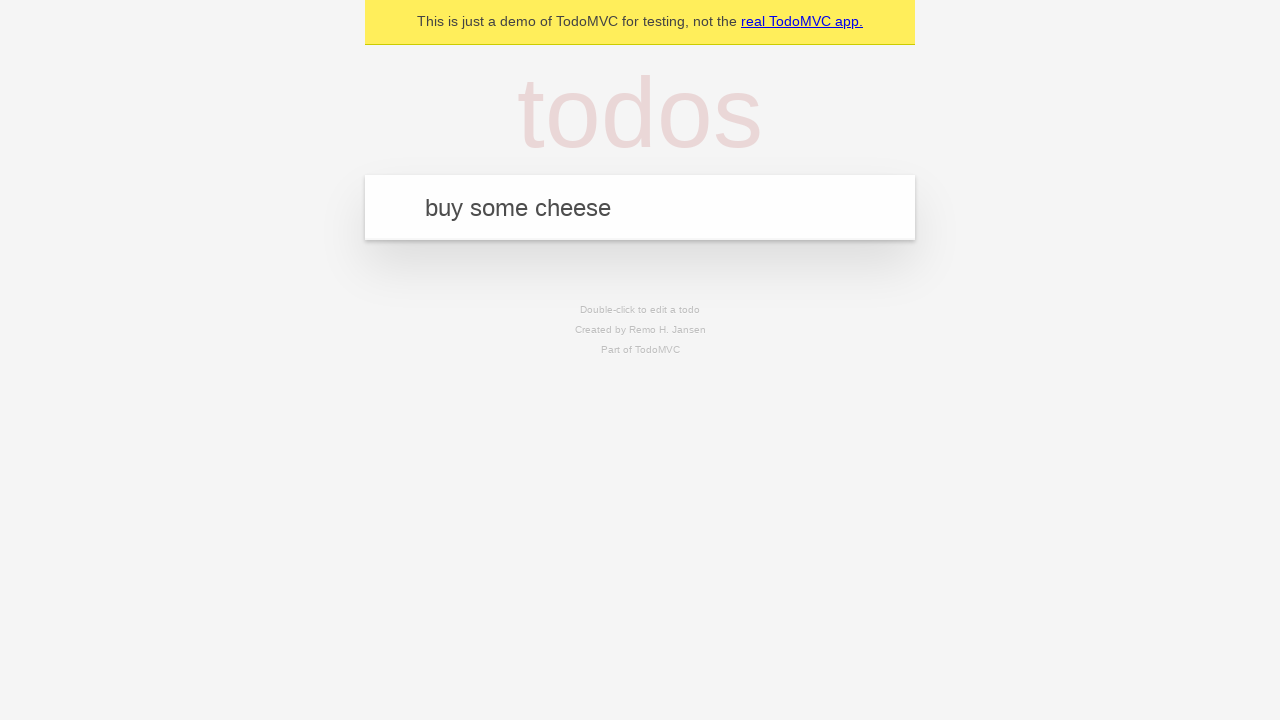

Pressed Enter to create todo 'buy some cheese' on internal:attr=[placeholder="What needs to be done?"i]
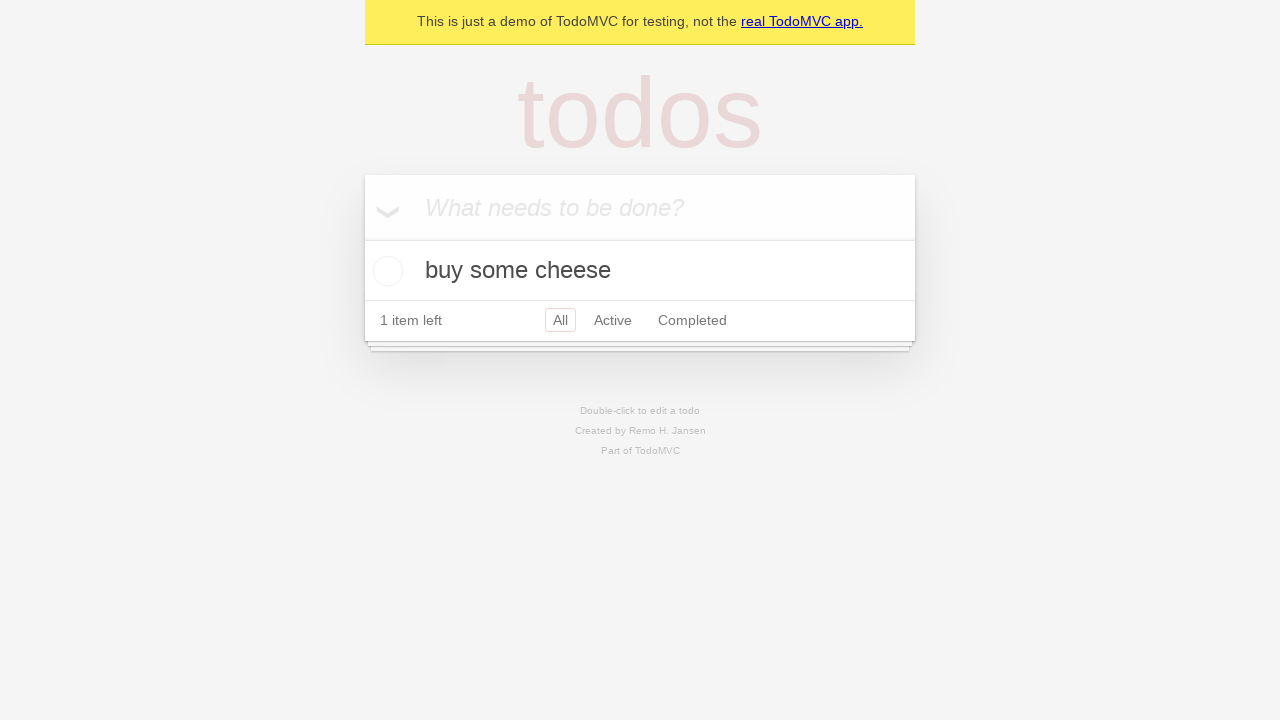

Filled new todo field with 'feed the cat' on internal:attr=[placeholder="What needs to be done?"i]
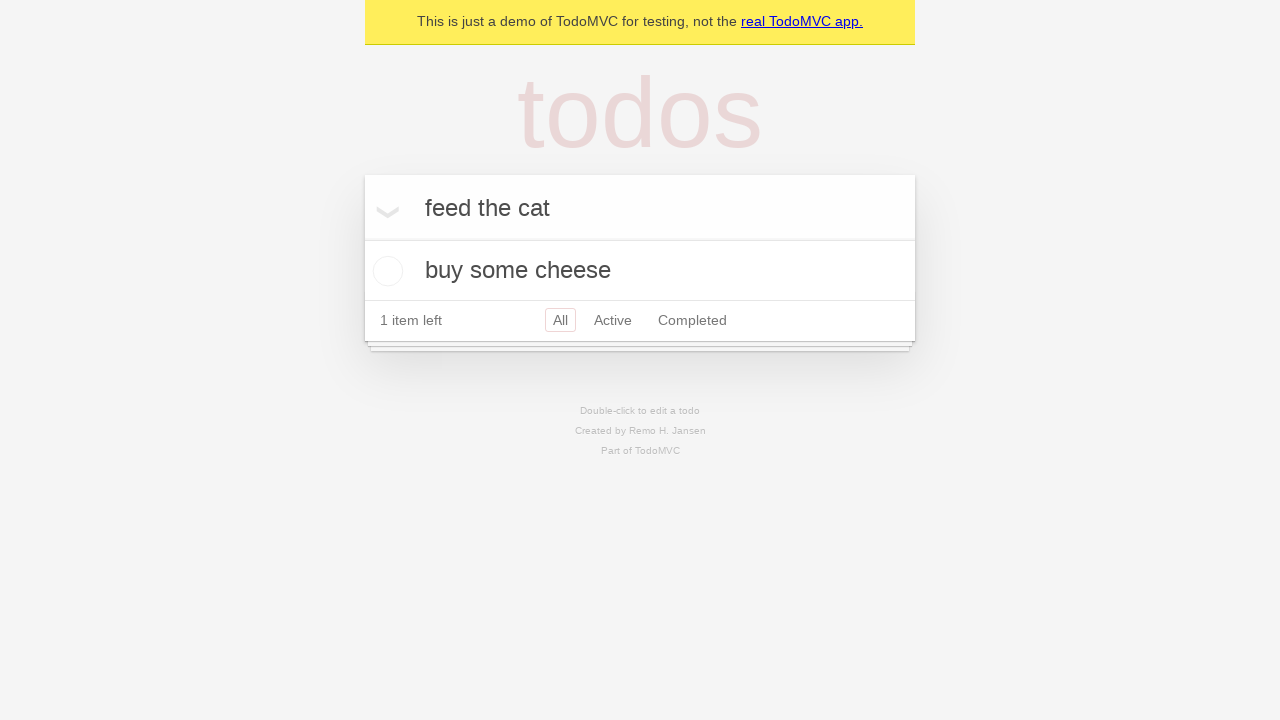

Pressed Enter to create todo 'feed the cat' on internal:attr=[placeholder="What needs to be done?"i]
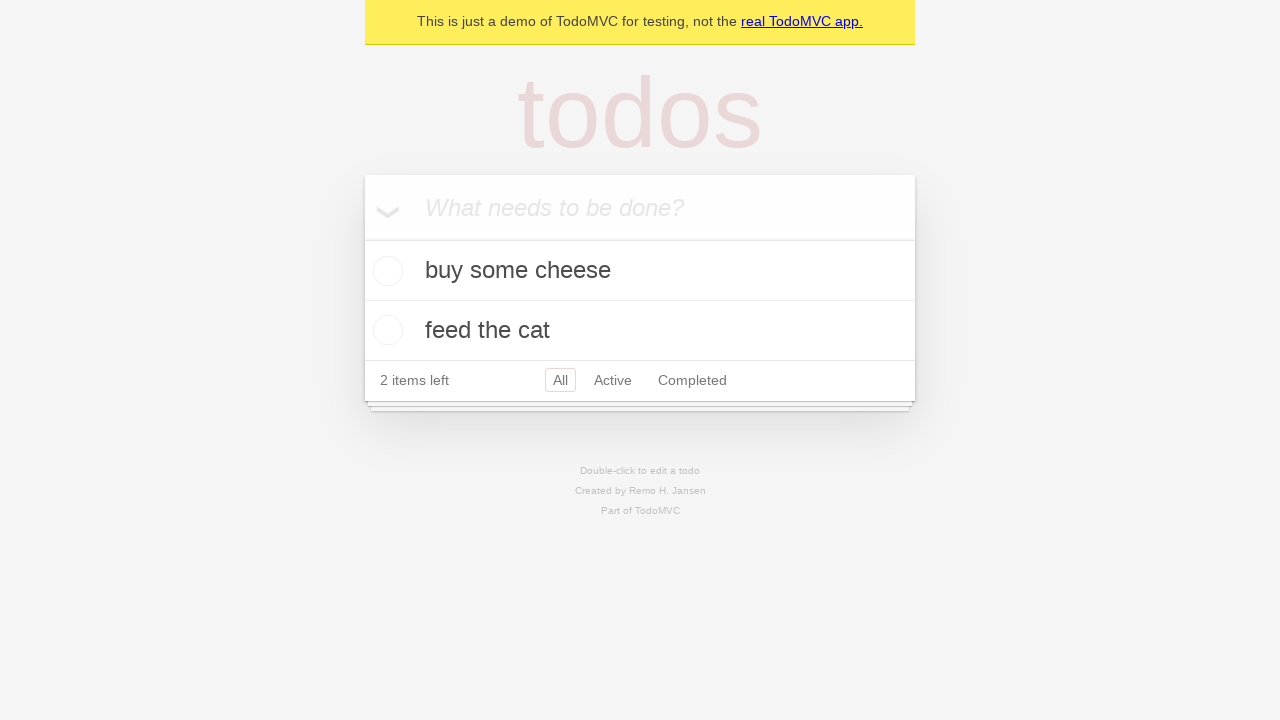

Filled new todo field with 'book a doctors appointment' on internal:attr=[placeholder="What needs to be done?"i]
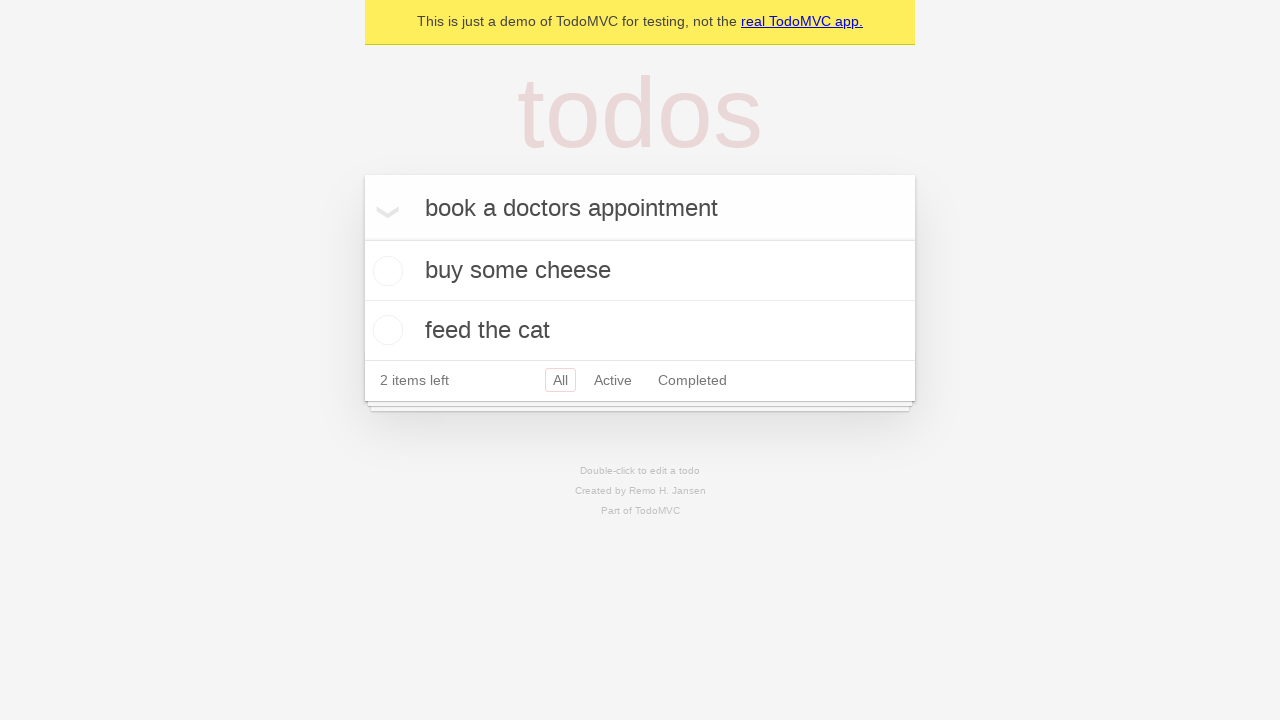

Pressed Enter to create todo 'book a doctors appointment' on internal:attr=[placeholder="What needs to be done?"i]
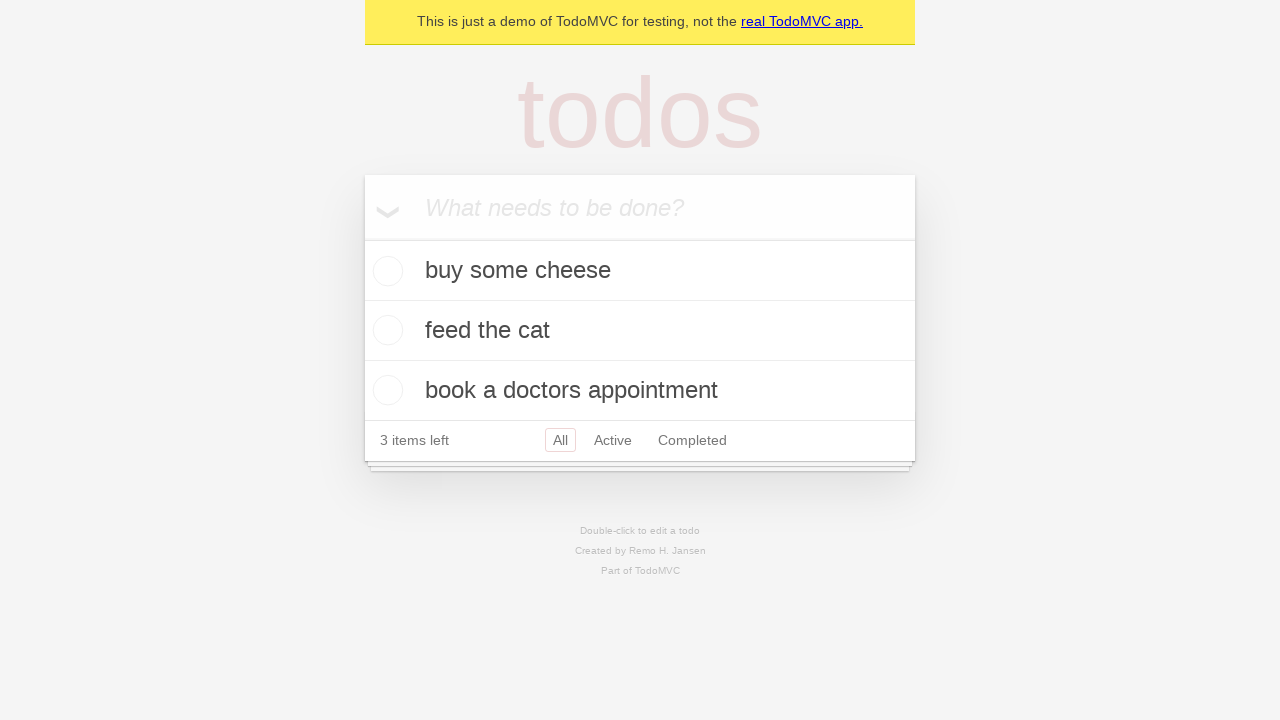

Located all todo items
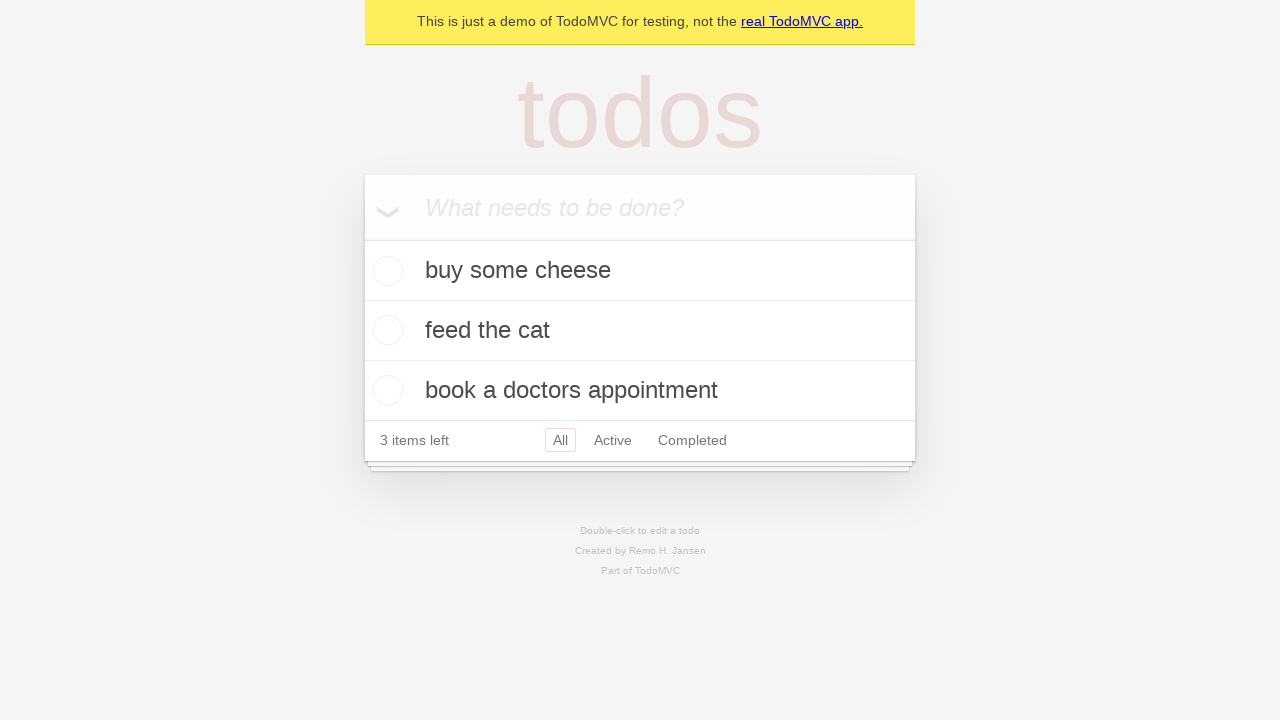

Selected the second todo item
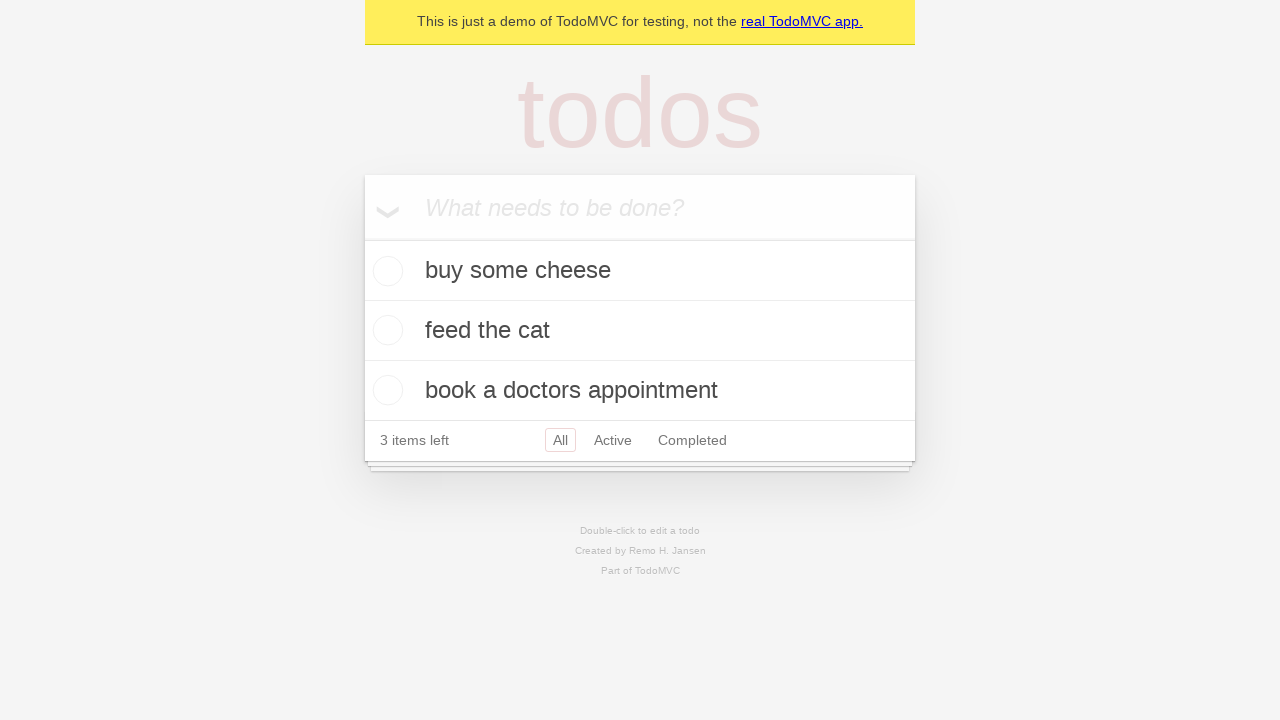

Double-clicked second todo to enter edit mode at (640, 331) on internal:testid=[data-testid="todo-item"s] >> nth=1
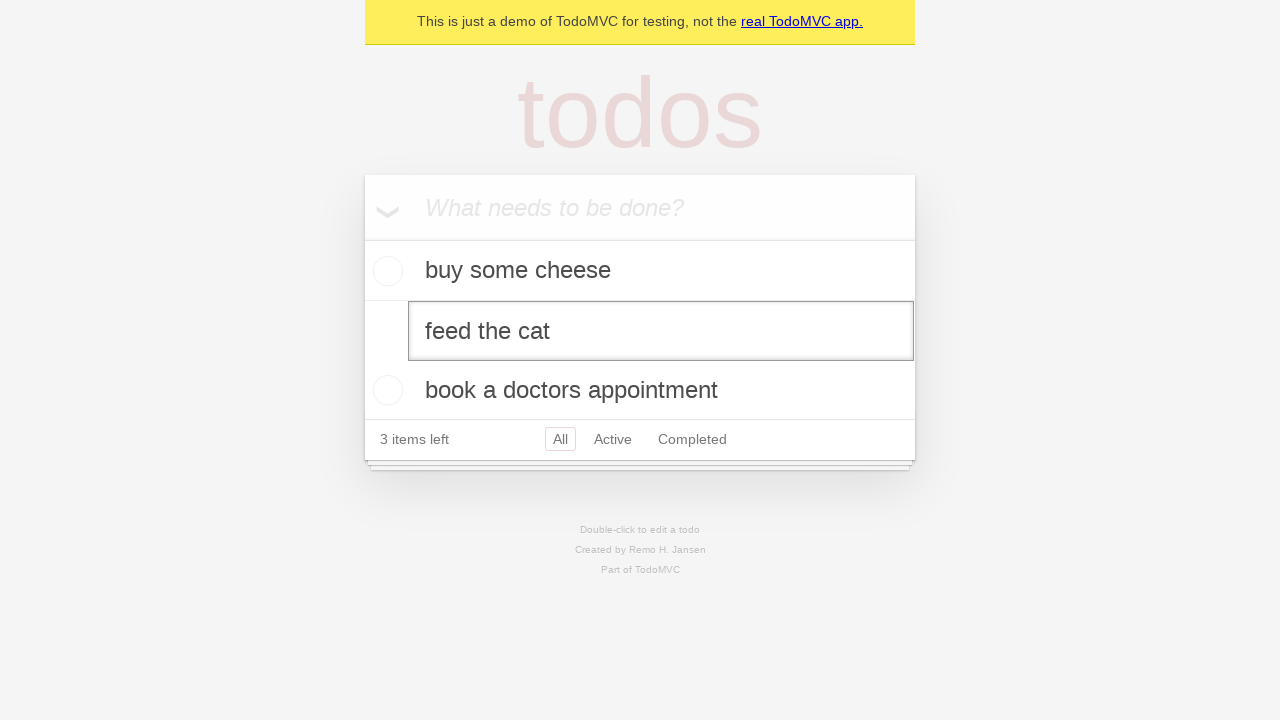

Changed todo text to 'buy some sausages' on internal:testid=[data-testid="todo-item"s] >> nth=1 >> internal:role=textbox[nam
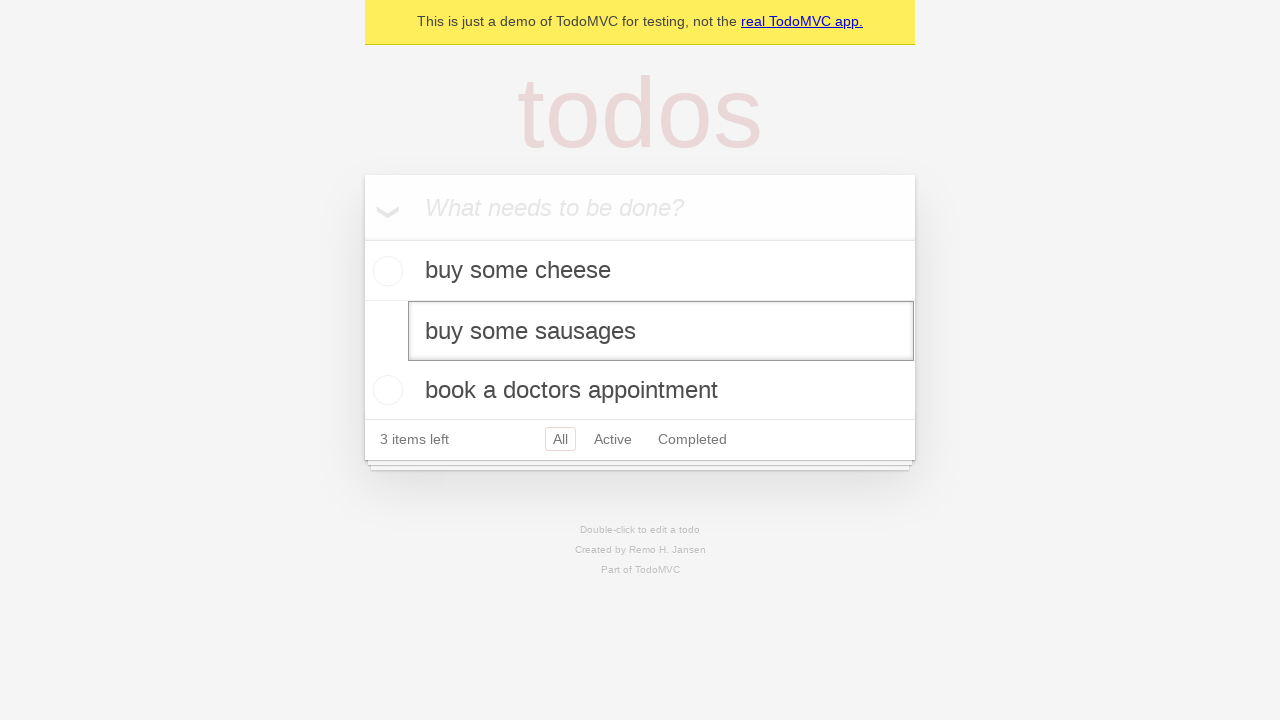

Pressed Enter to confirm edit on internal:testid=[data-testid="todo-item"s] >> nth=1 >> internal:role=textbox[nam
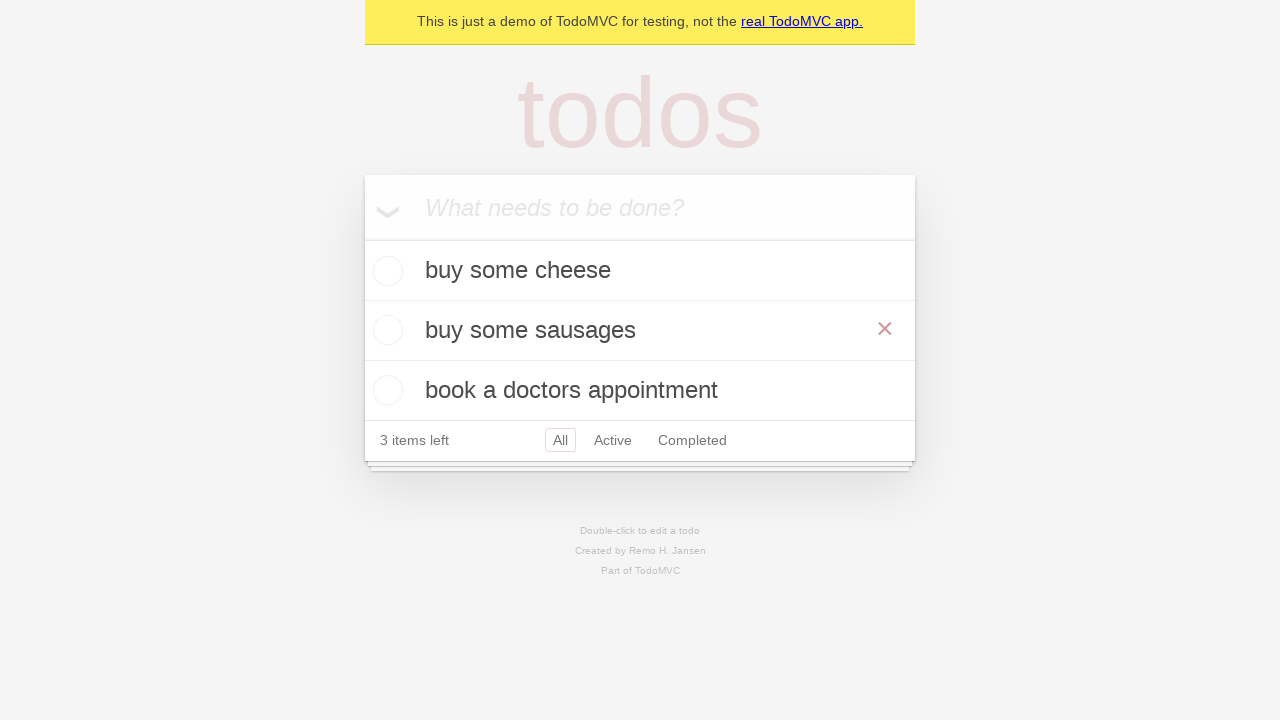

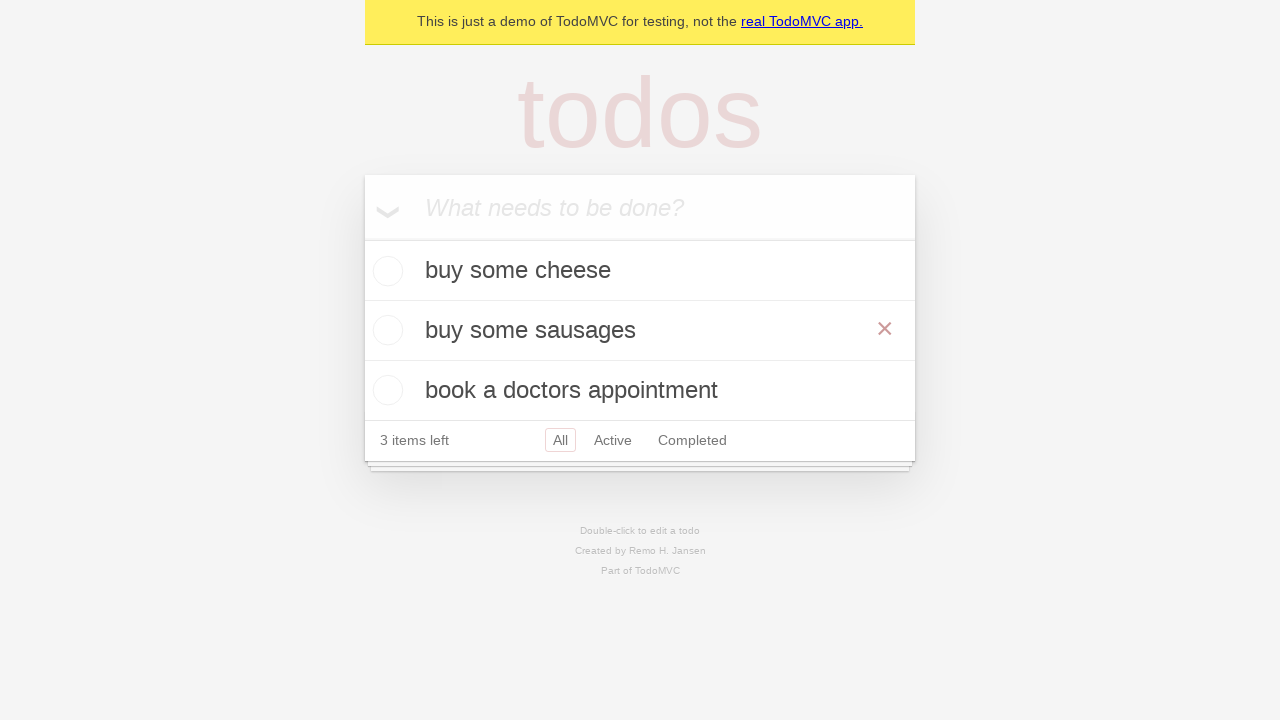